Verifies error message appears when First Name field is missing on Add User form

Starting URL: https://thinking-tester-contact-list.herokuapp.com/

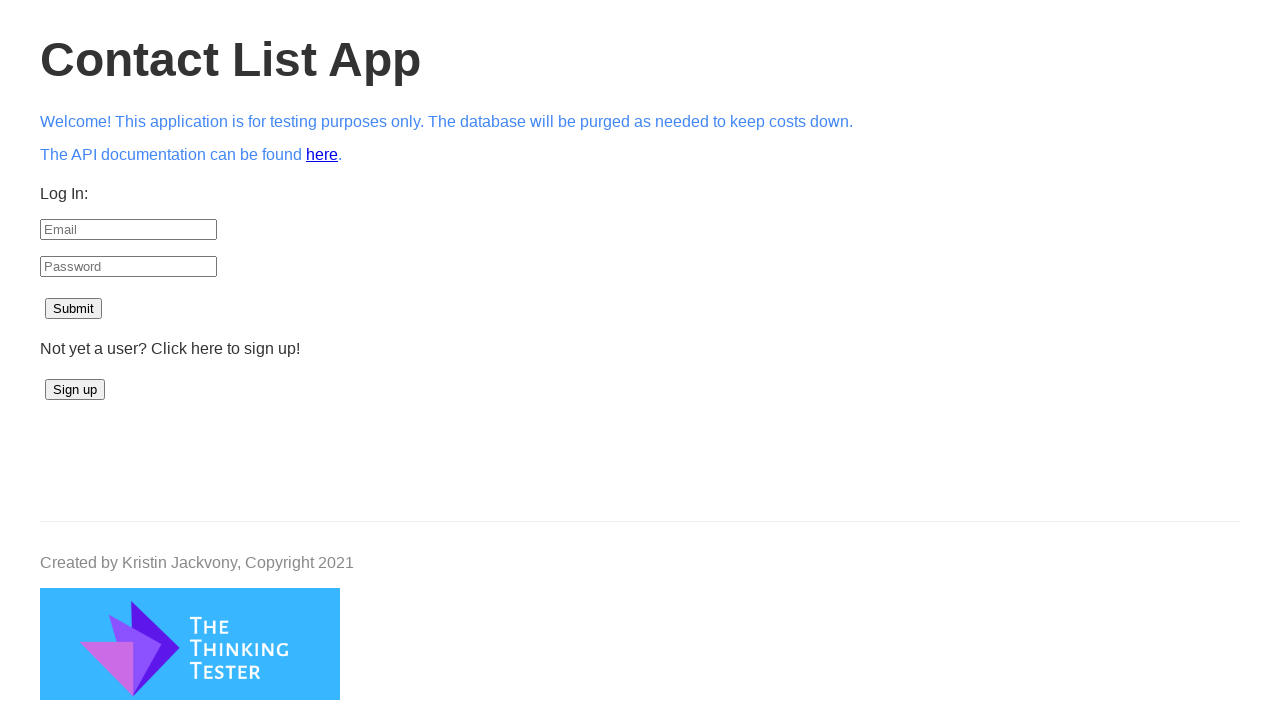

Clicked Sign up button at (75, 390) on button:has-text('Sign up')
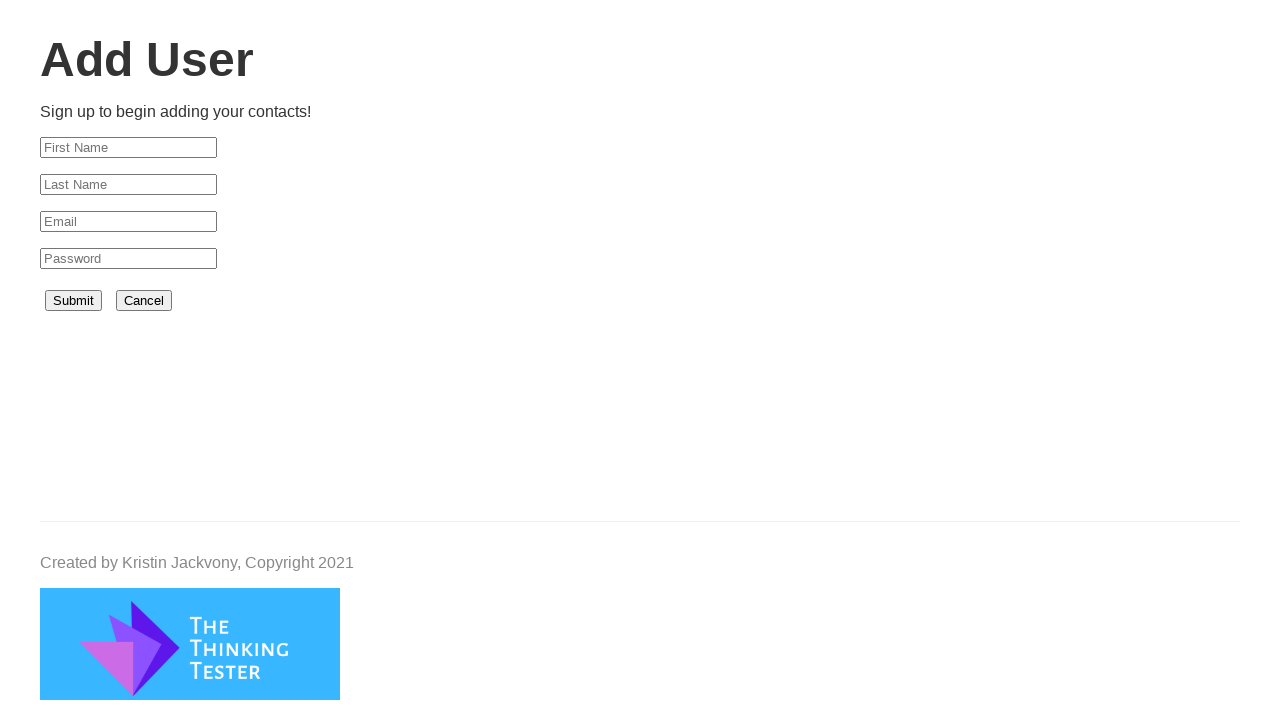

Add User page loaded
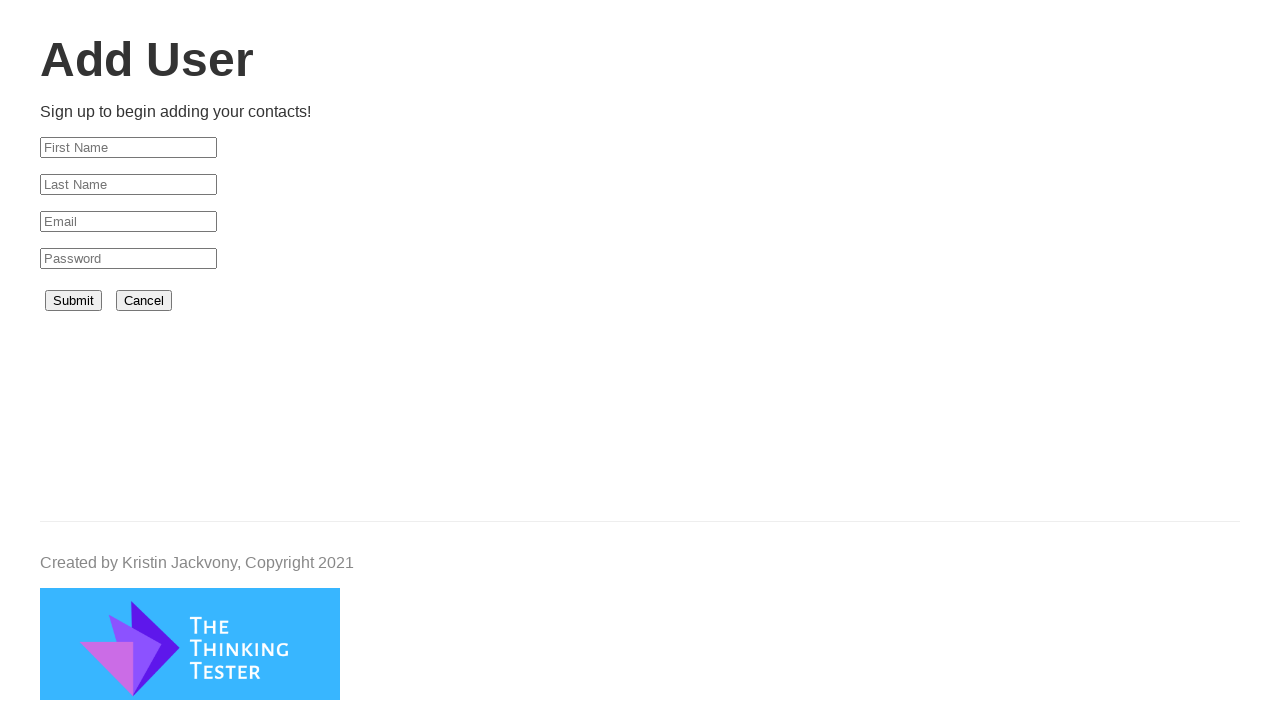

Filled Last Name field with 'nguyen' on input[placeholder='Last Name']
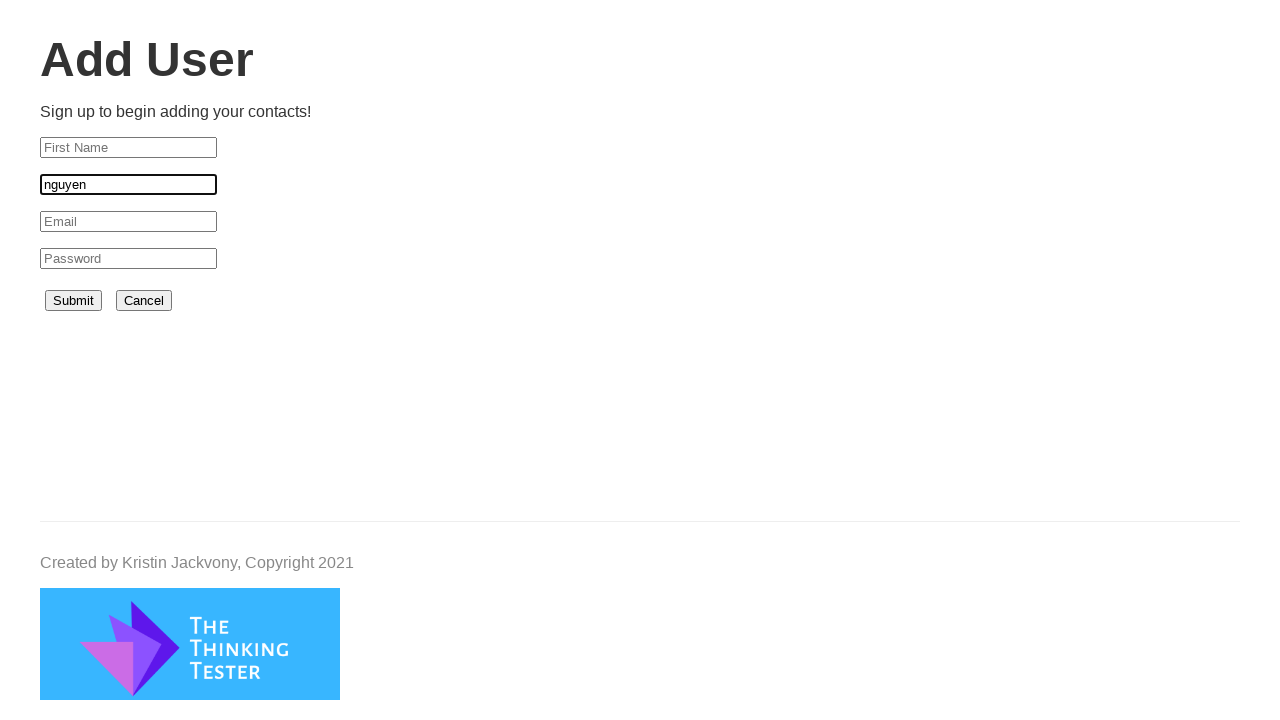

Filled Email field with 'hanguyen99@gmail.com' on input[placeholder='Email']
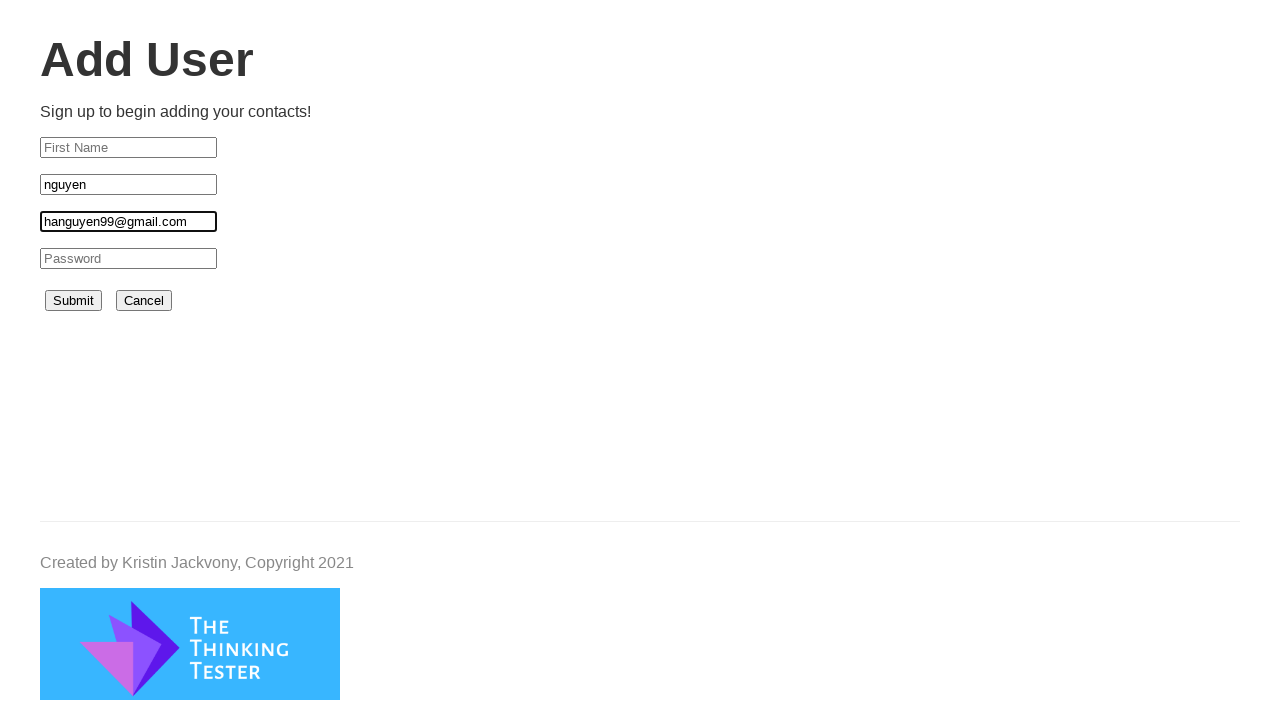

Filled Password field with '1234567' on input[placeholder='Password']
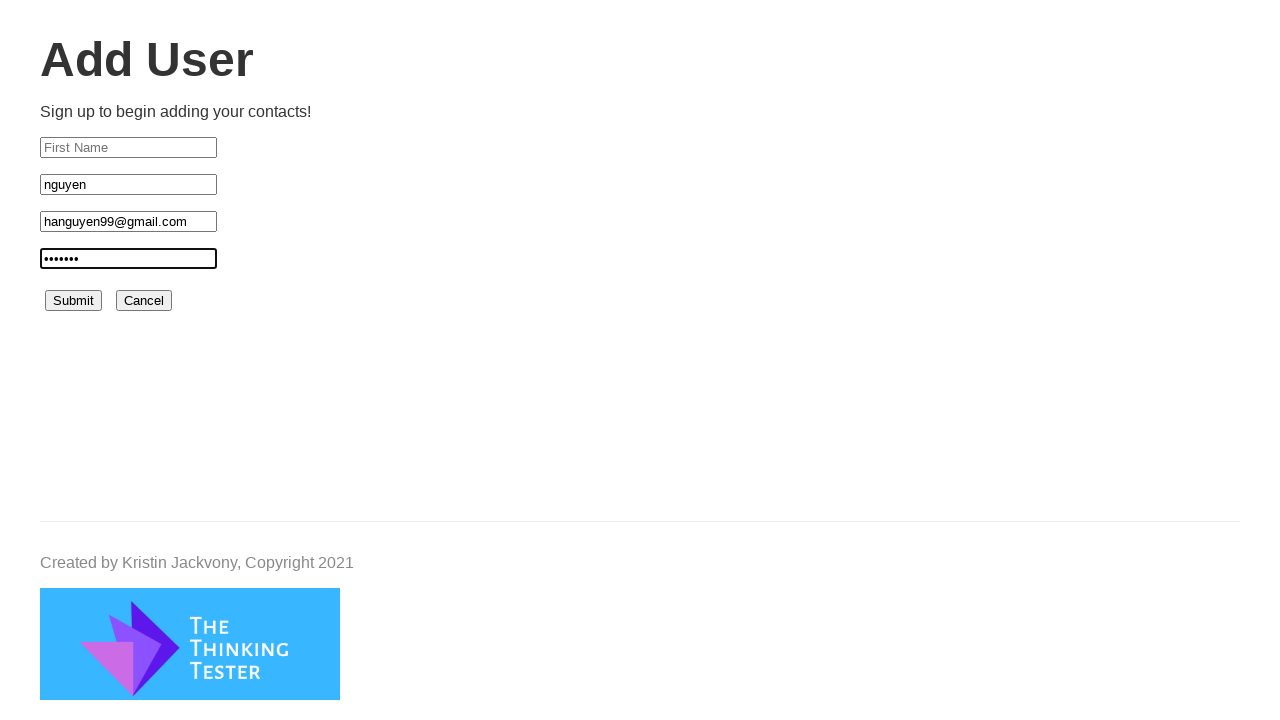

Clicked Submit button at (74, 301) on button:has-text('Submit')
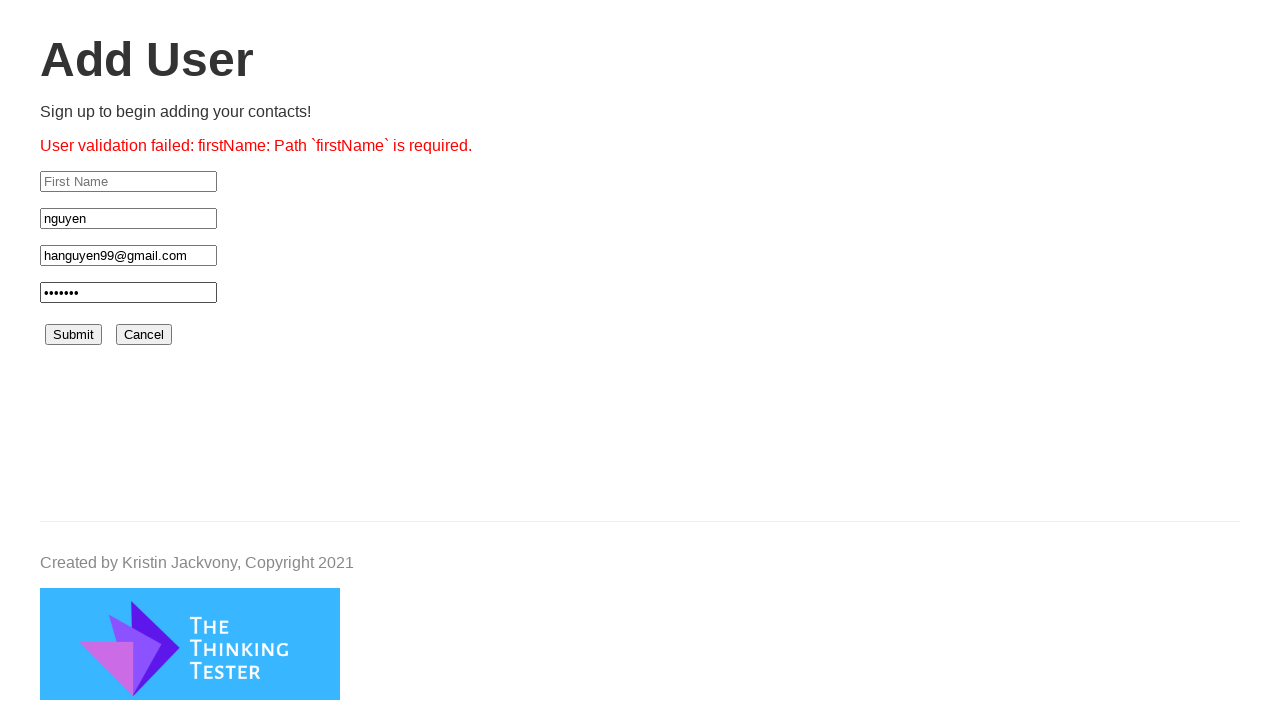

Error message appeared: 'User validation failed: firstName: Path `firstName` is required.'
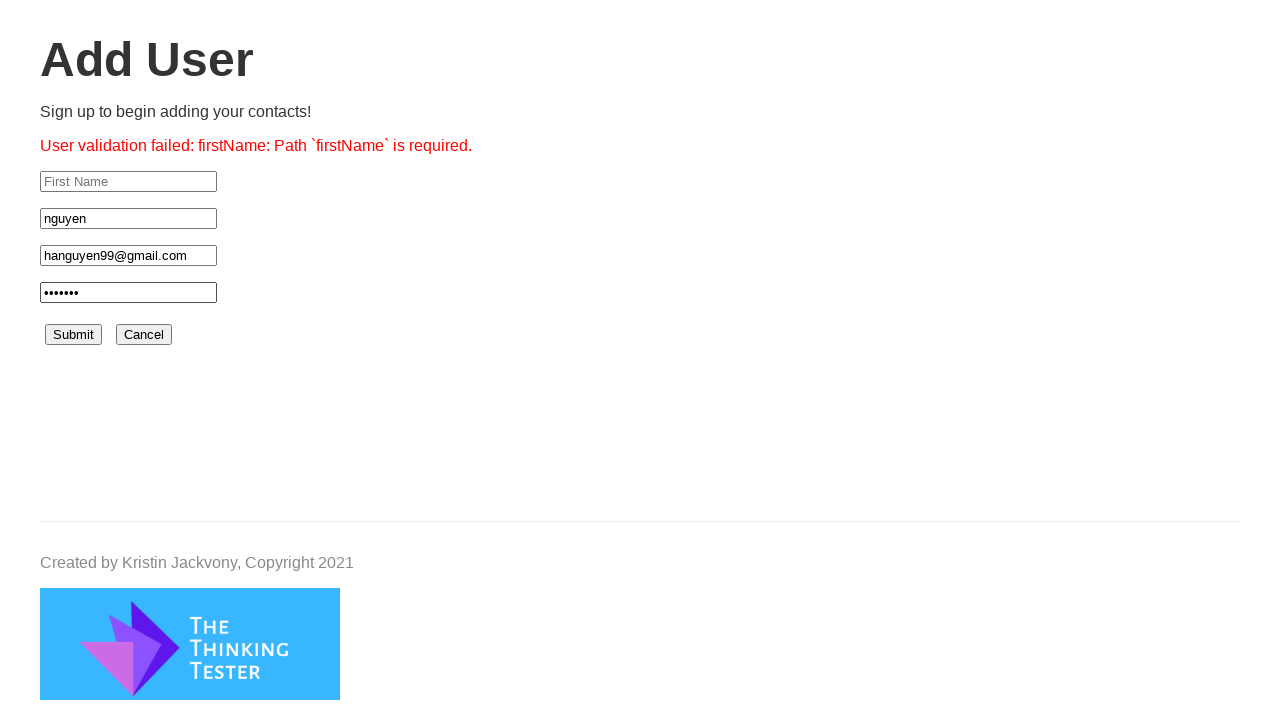

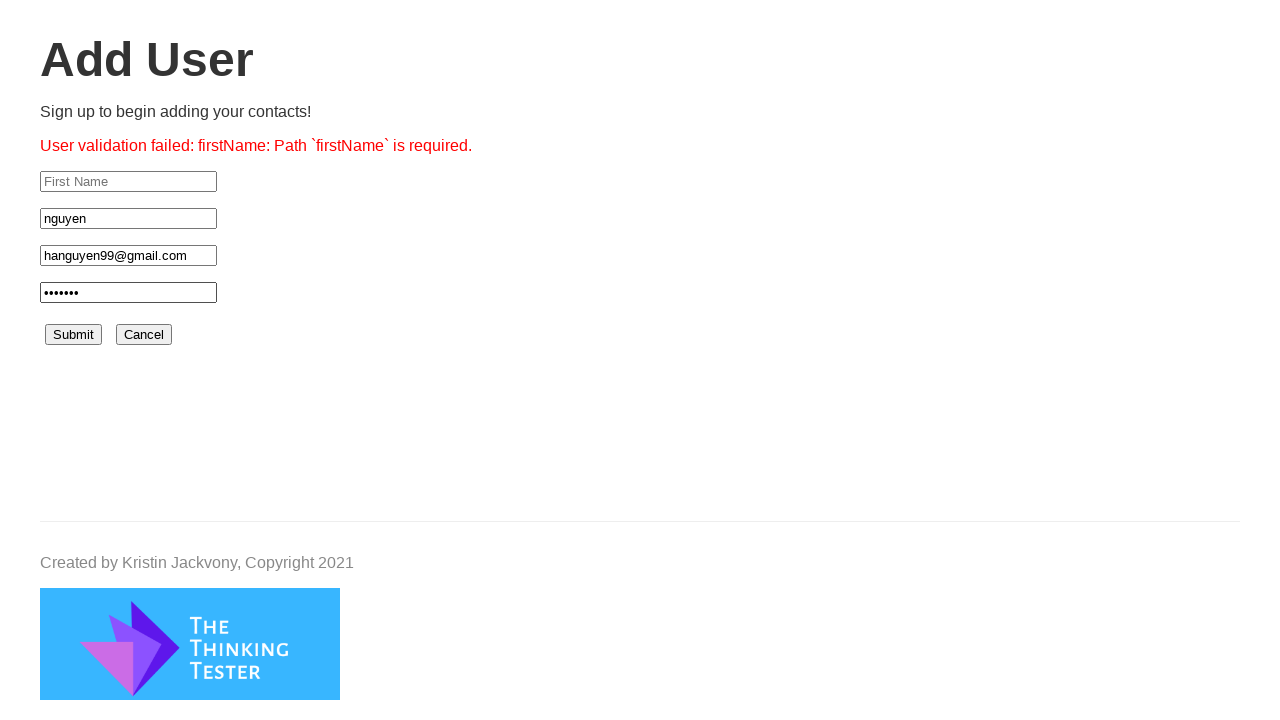